Navigates to the Hepsiburada main page

Starting URL: https://hepsiburada.com

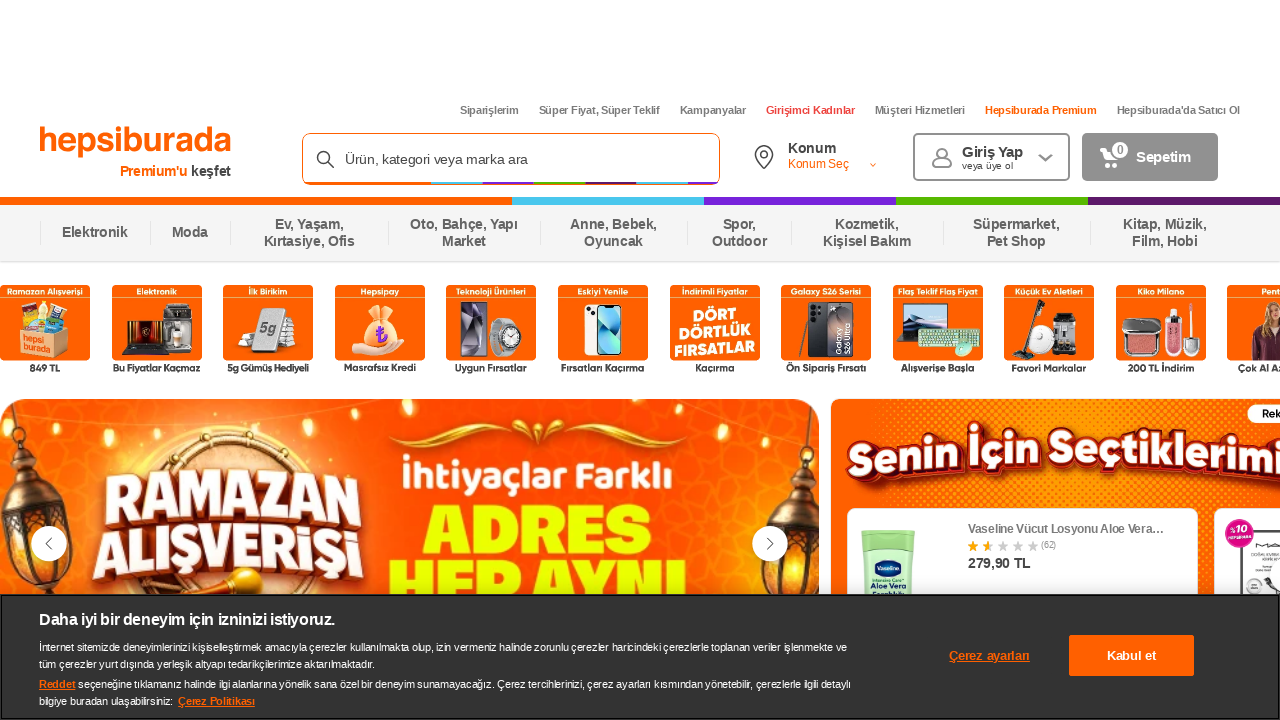

Navigated to Hepsiburada main page and waited for network idle
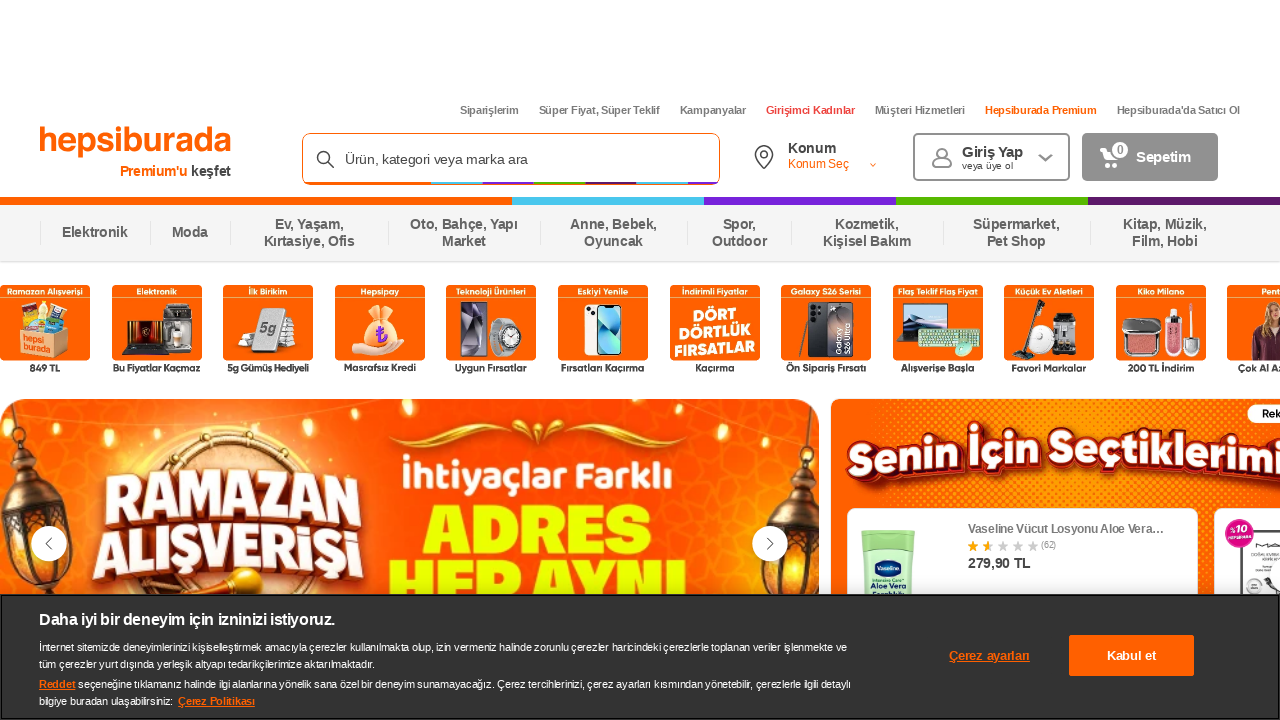

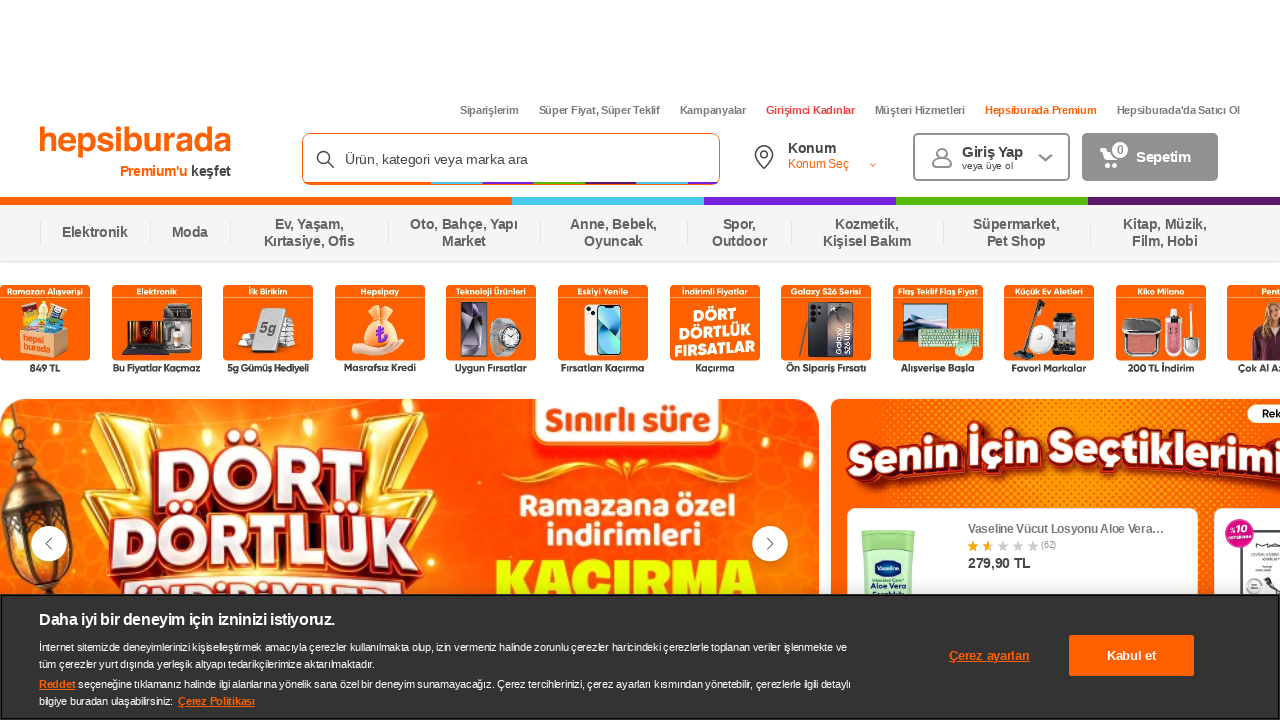